Tests multiple selection dropdown by selecting multiple months (January, April, July, May) and verifying the selections are displayed correctly.

Starting URL: http://multiple-select.wenzhixin.net.cn/templates/template.html?v=189&url=basic.html

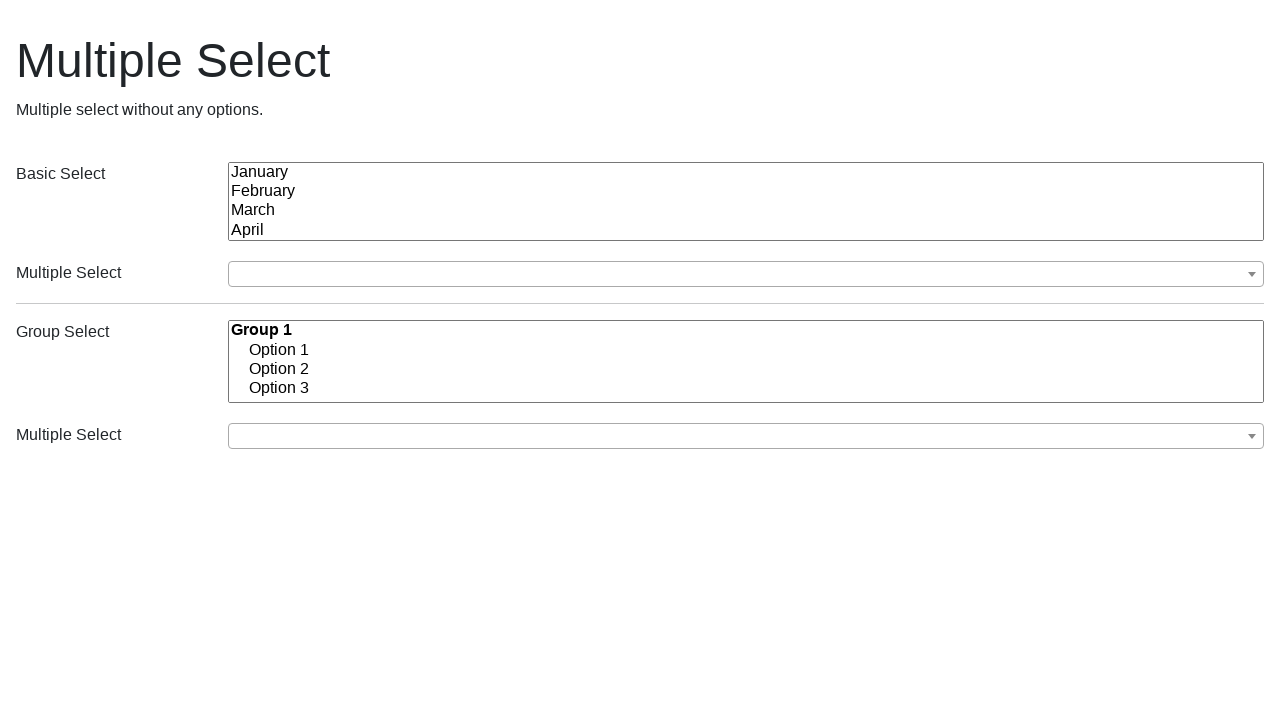

Clicked to open the first multiple select dropdown at (746, 274) on (//button[@class='ms-choice'])[1]
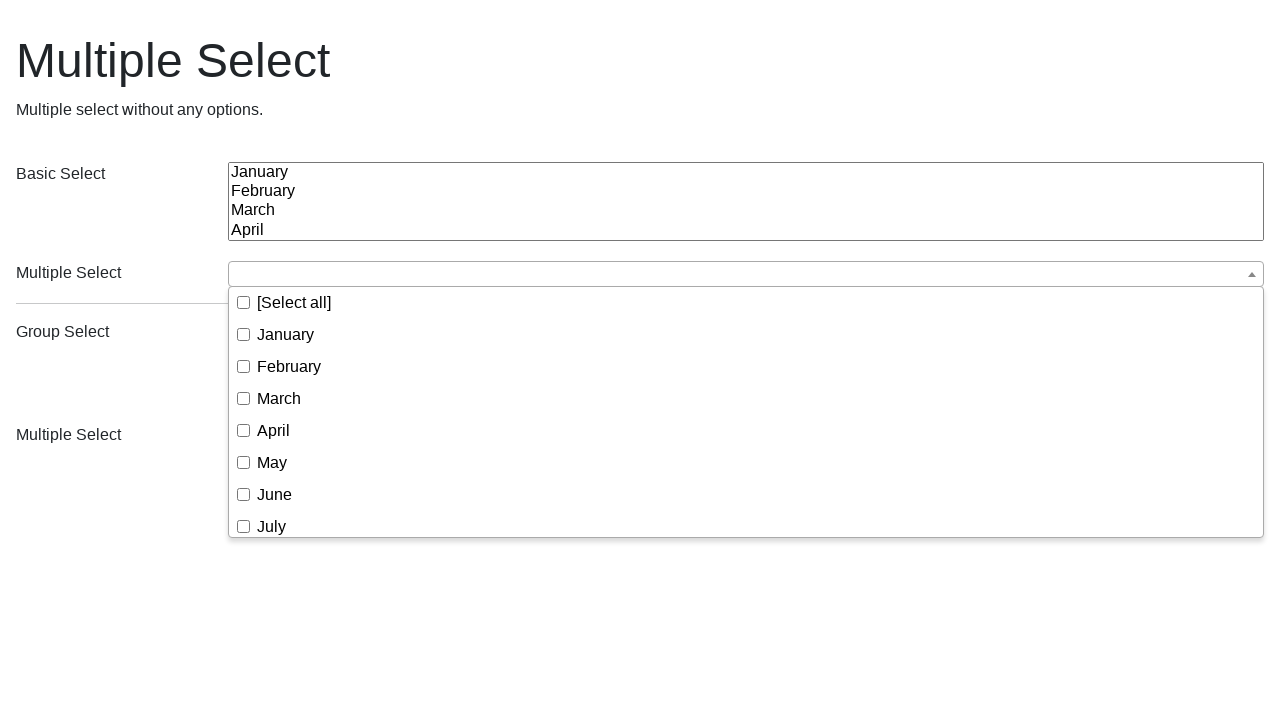

Dropdown menu appeared with month options
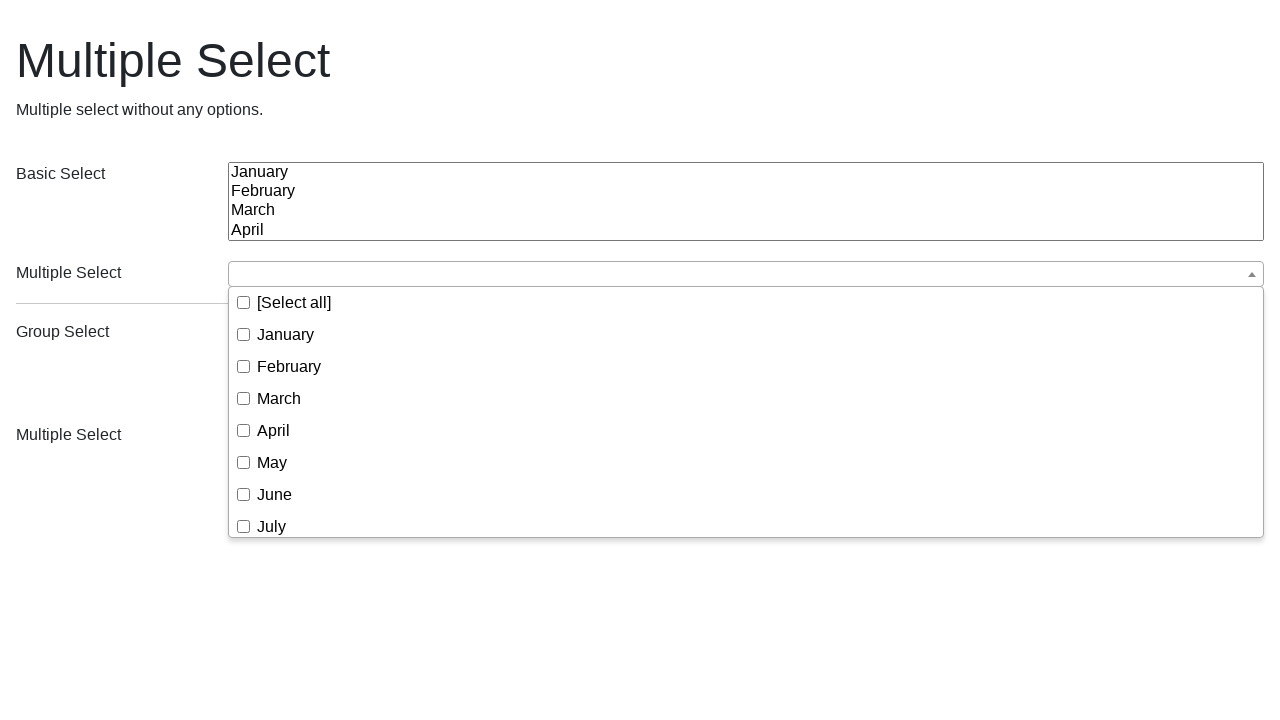

Selected January from dropdown at (286, 334) on (//div[@class='ms-drop bottom'])[1]//li//span[text()='January']
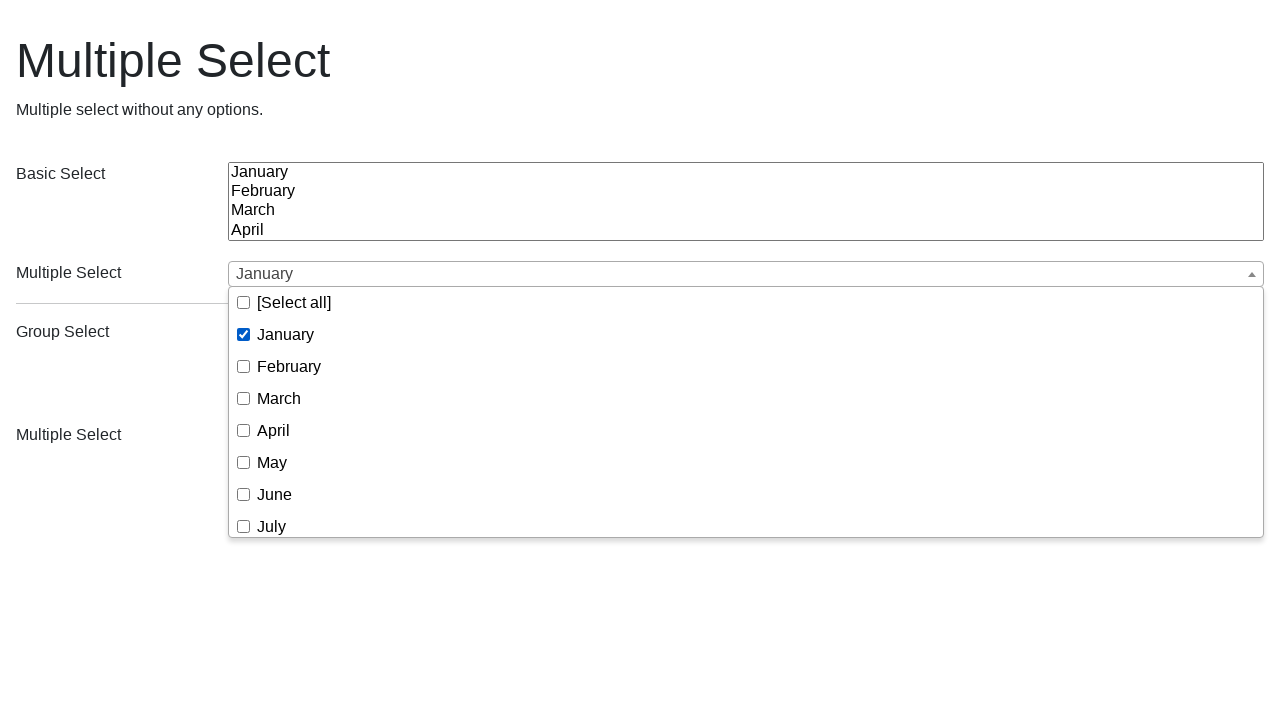

Selected April from dropdown at (274, 430) on (//div[@class='ms-drop bottom'])[1]//li//span[text()='April']
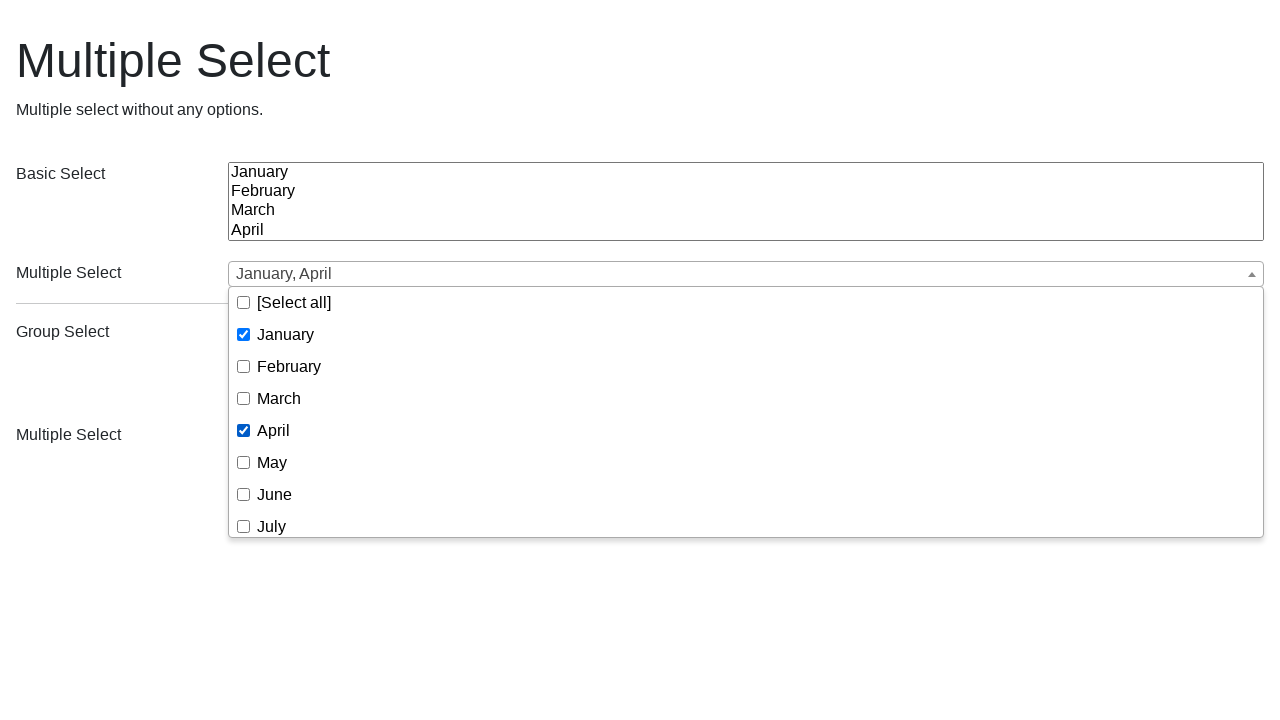

Selected July from dropdown at (272, 526) on (//div[@class='ms-drop bottom'])[1]//li//span[text()='July']
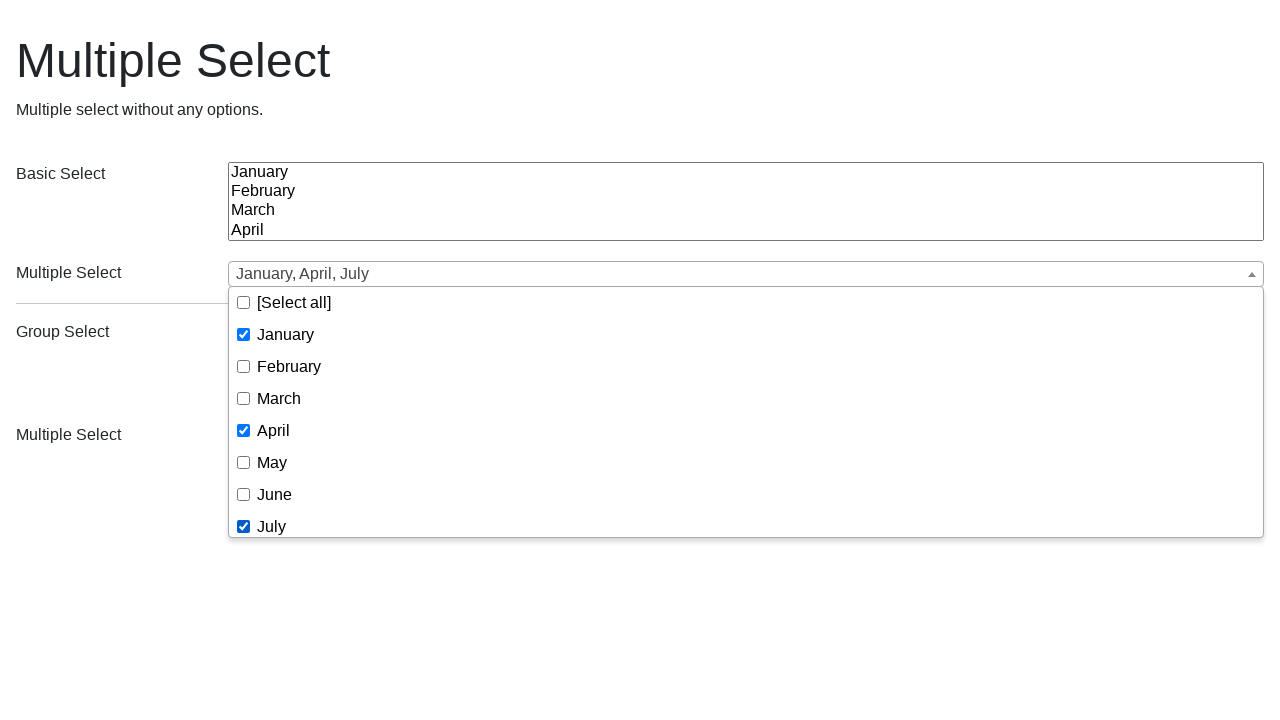

Retrieved selected months text content
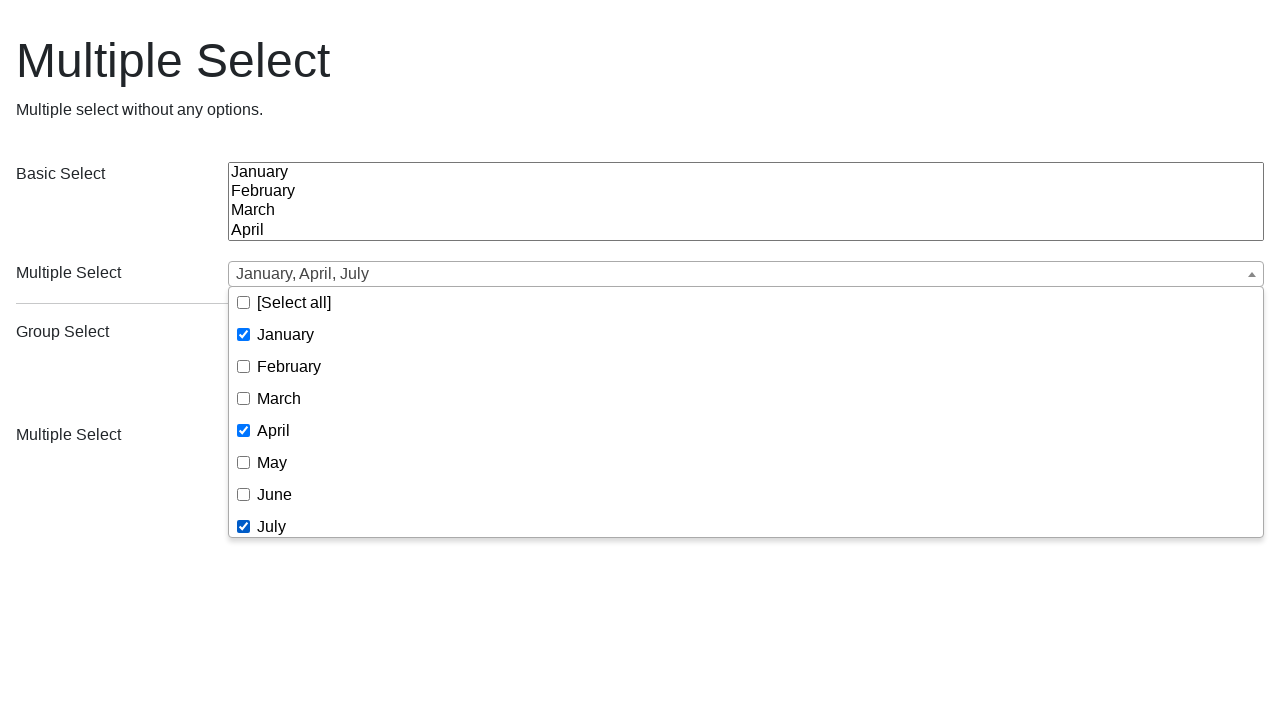

Verified that January, April, or July is displayed in selection
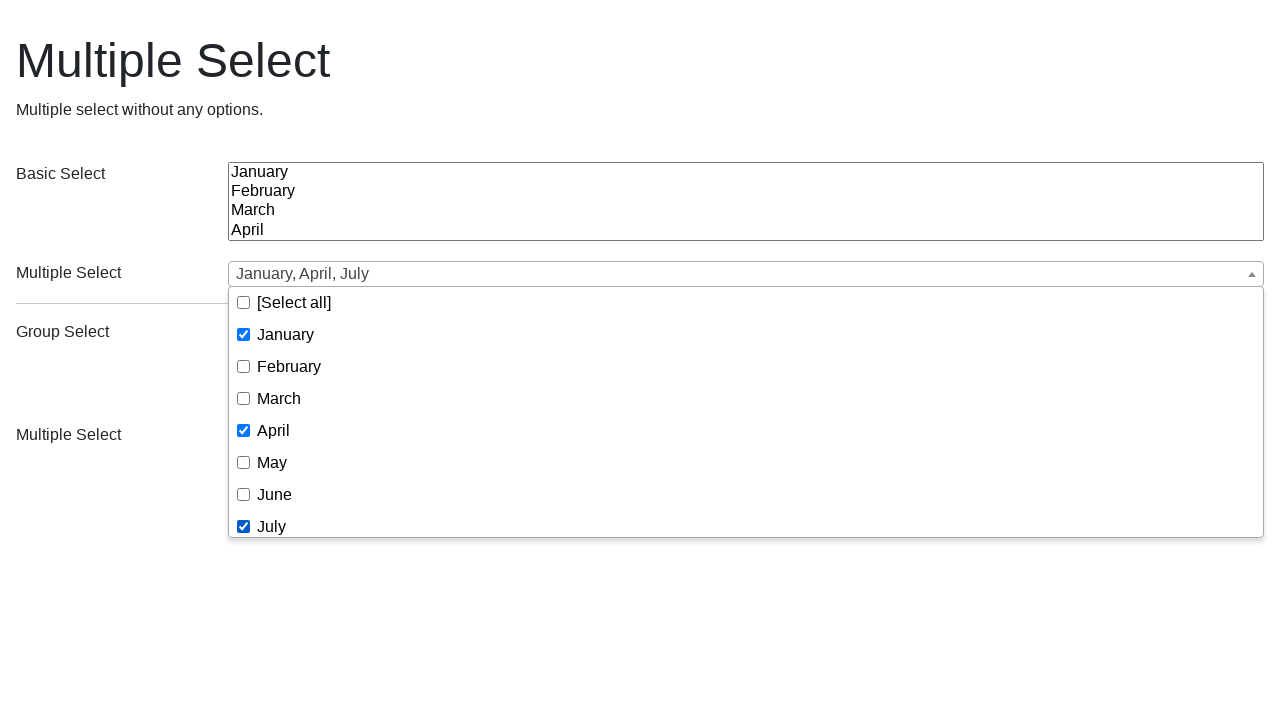

Reloaded page to reset state for second test
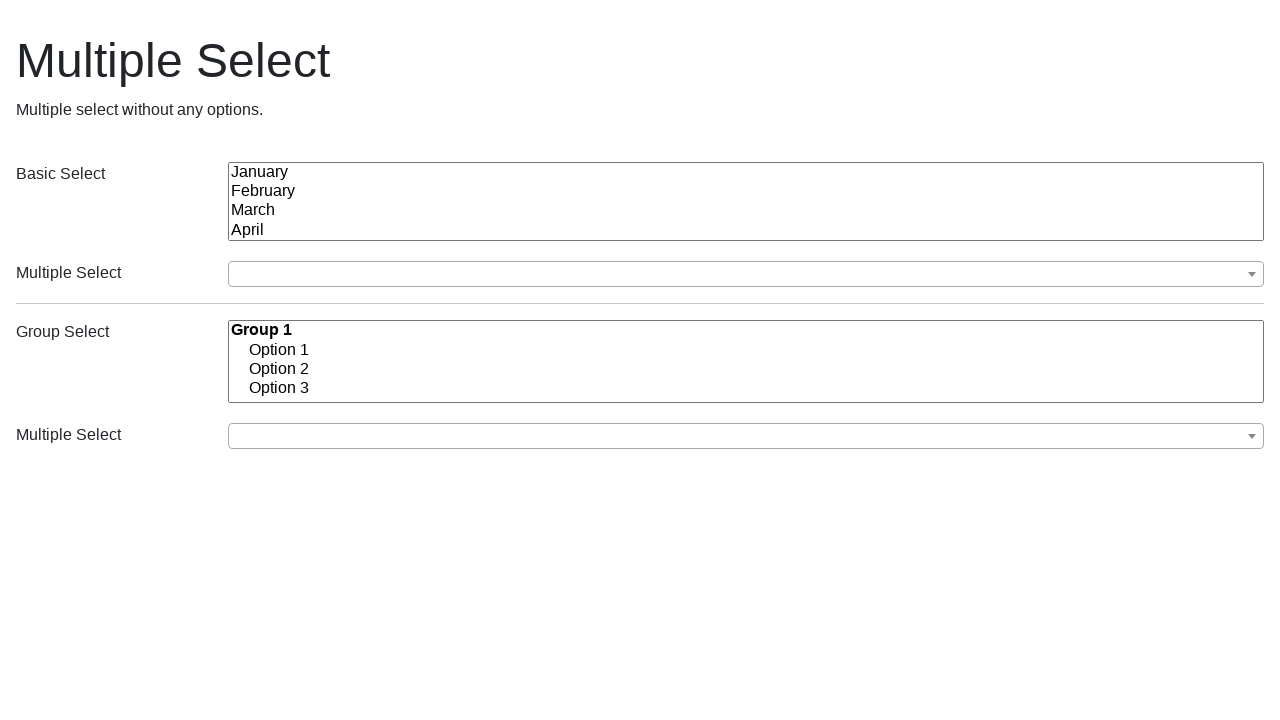

Clicked to open the multiple select dropdown again at (746, 274) on (//button[@class='ms-choice'])[1]
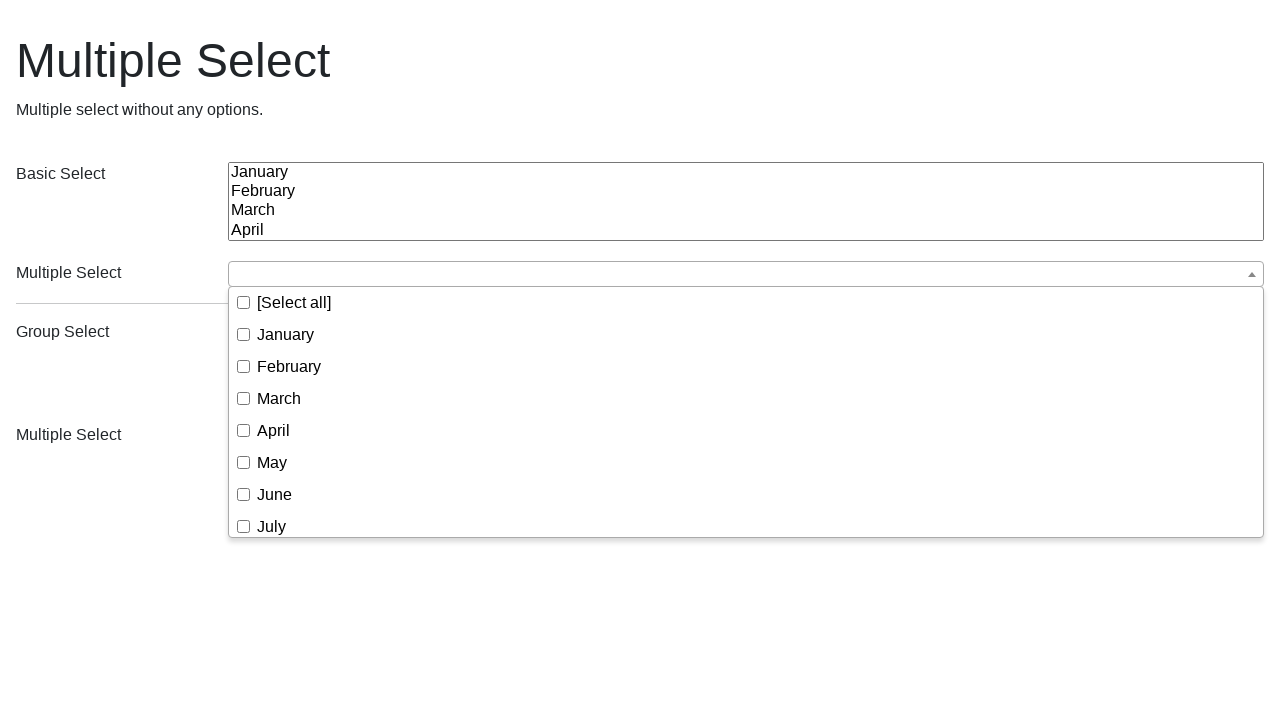

Dropdown menu appeared with month options after page reload
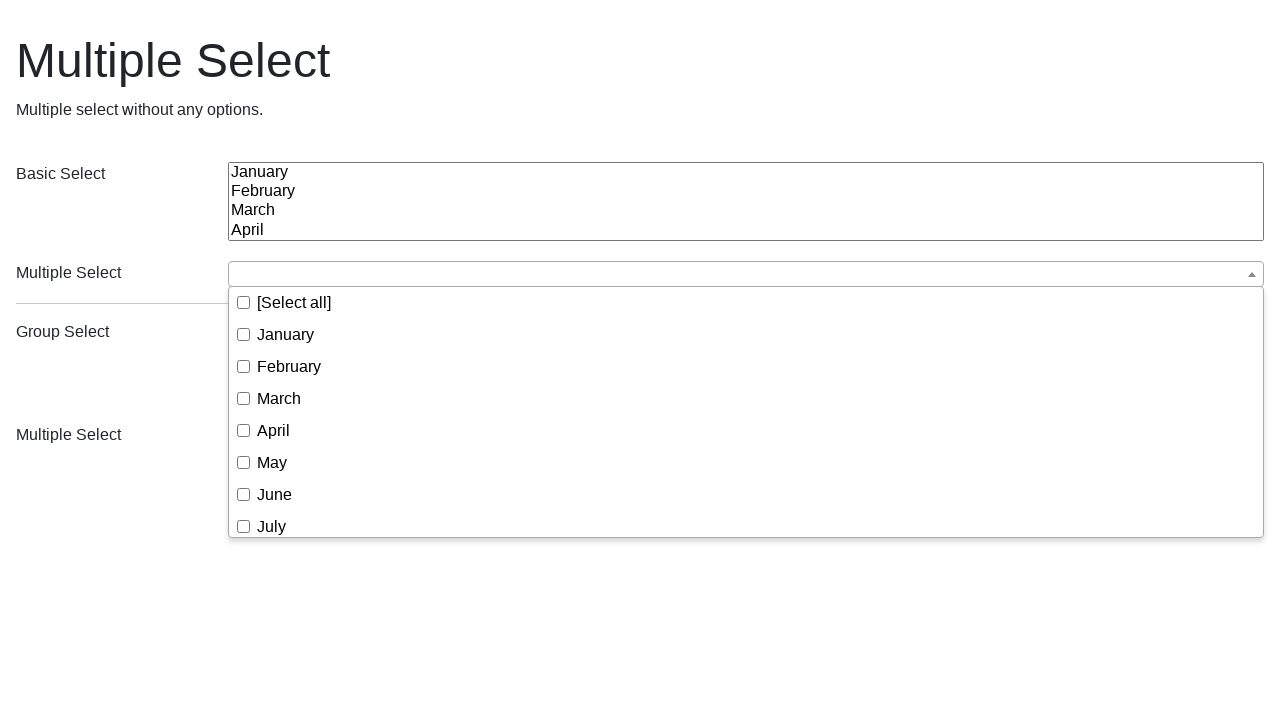

Selected January from dropdown in second test at (286, 334) on (//div[@class='ms-drop bottom'])[1]//li//span[text()='January']
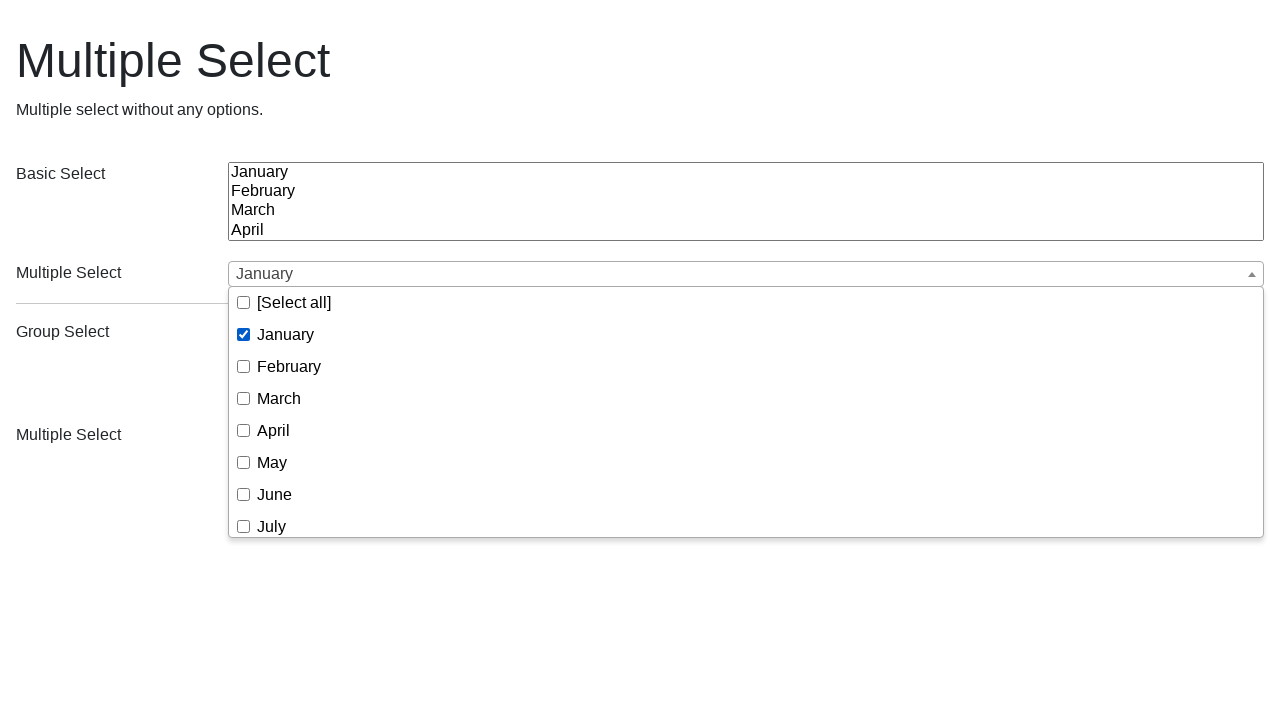

Selected April from dropdown in second test at (274, 430) on (//div[@class='ms-drop bottom'])[1]//li//span[text()='April']
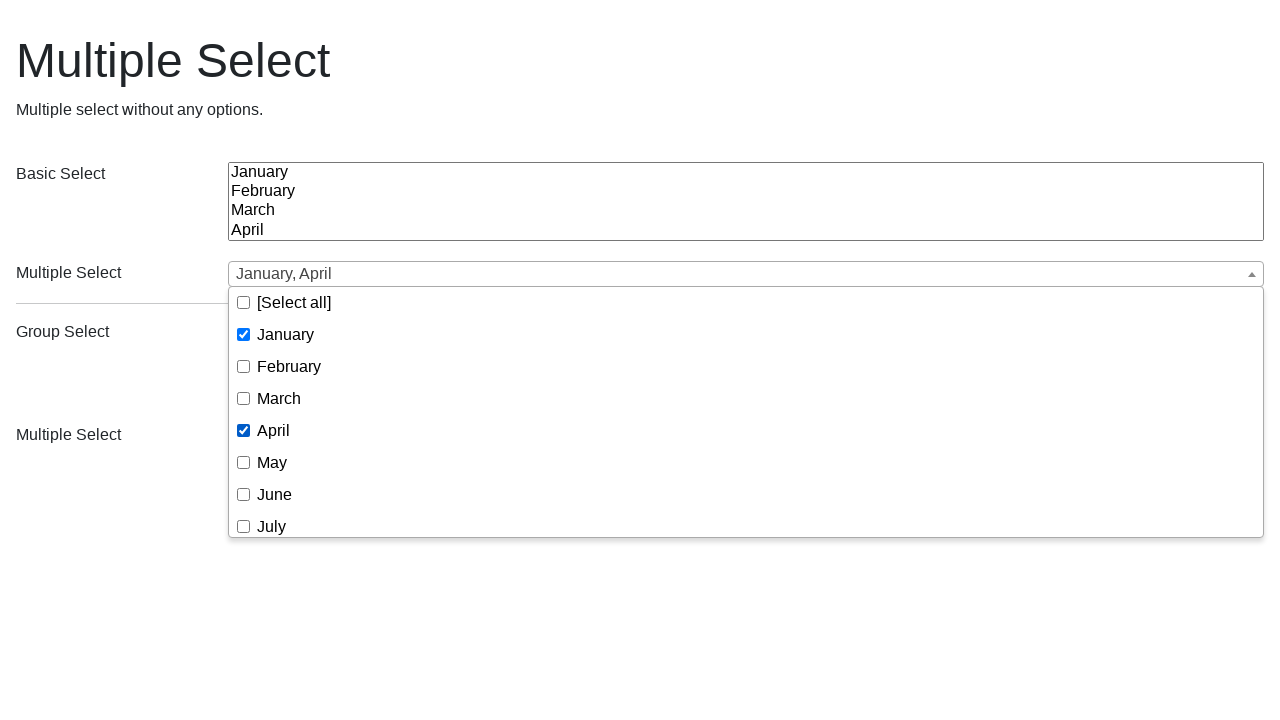

Selected July from dropdown in second test at (272, 526) on (//div[@class='ms-drop bottom'])[1]//li//span[text()='July']
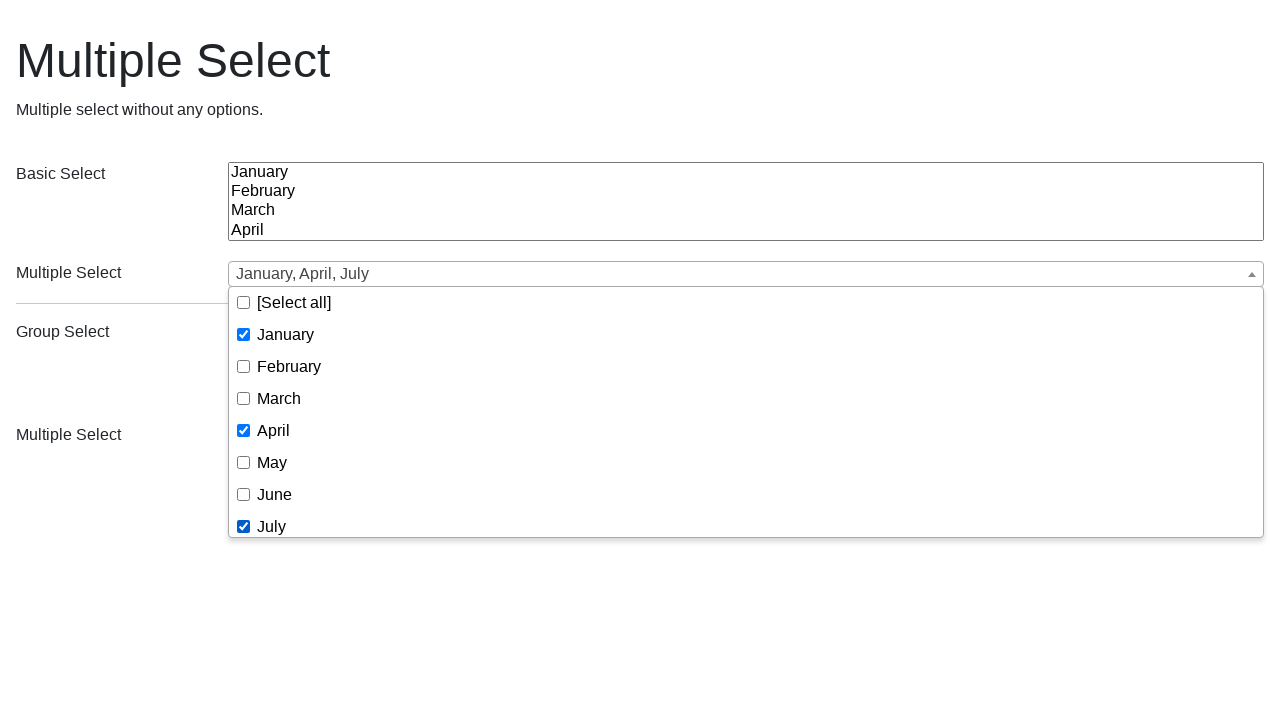

Selected May from dropdown in second test at (272, 462) on (//div[@class='ms-drop bottom'])[1]//li//span[text()='May']
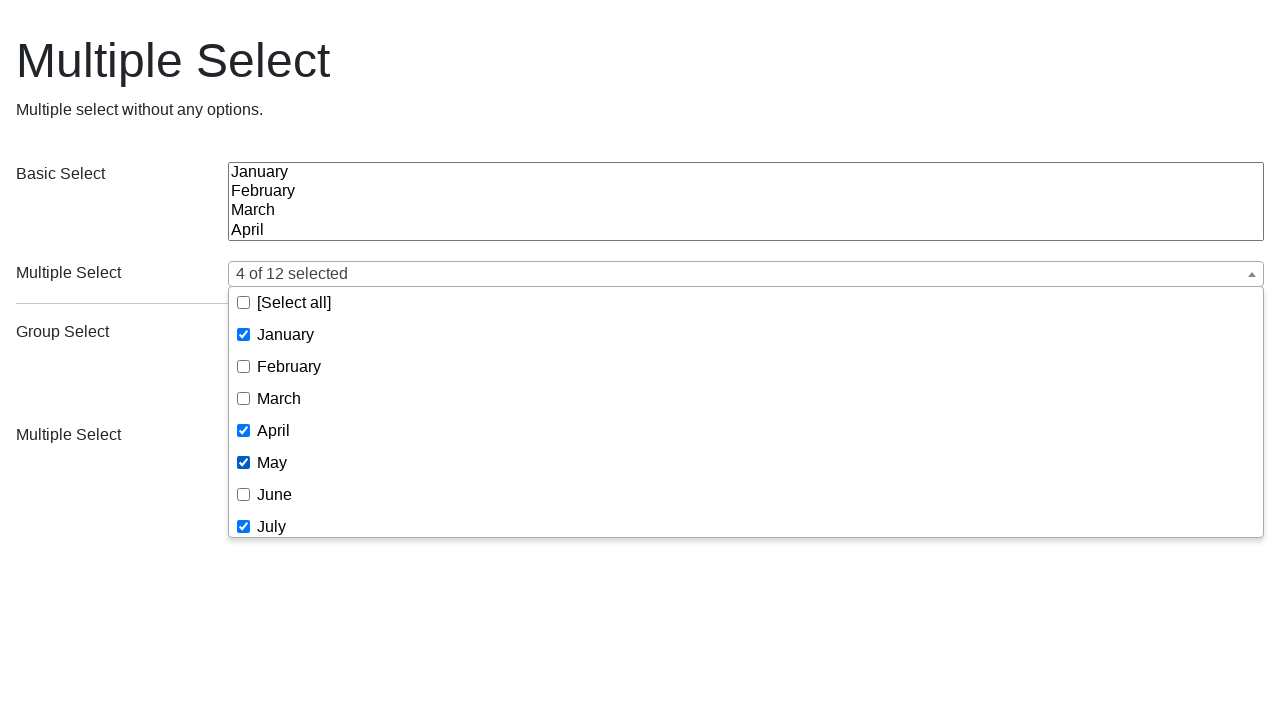

Verified that 4 of 12 months are selected
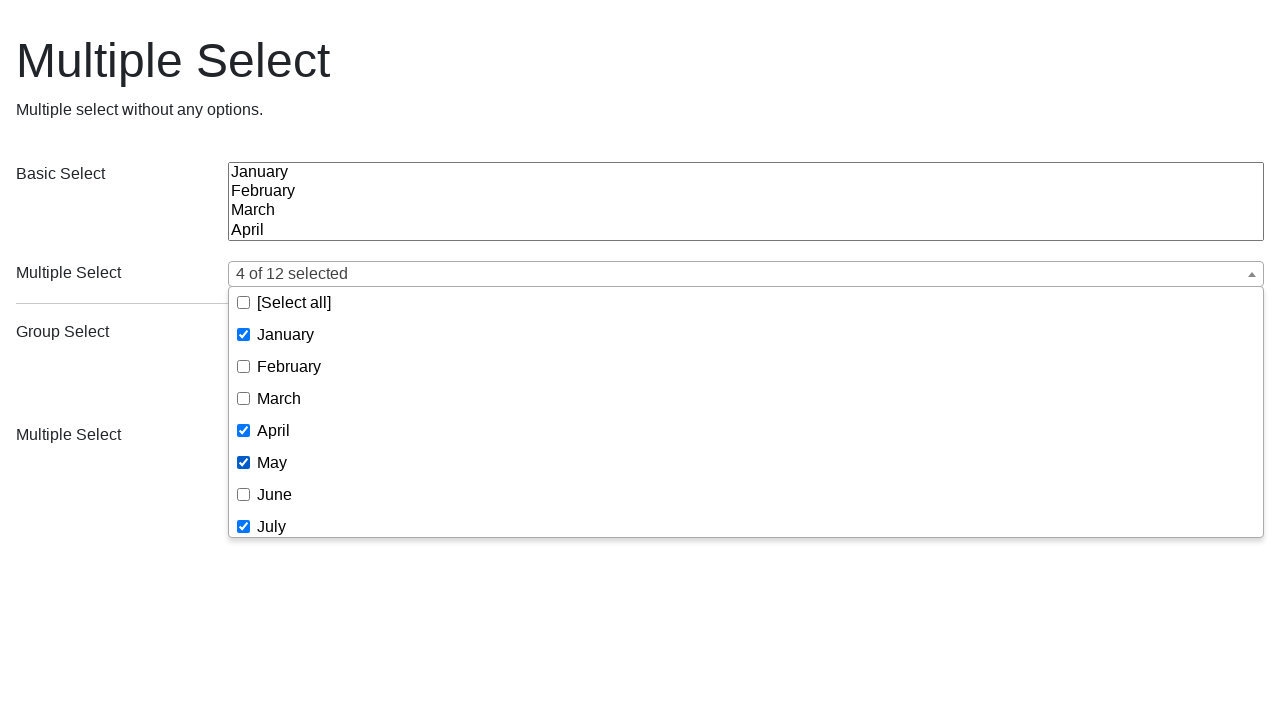

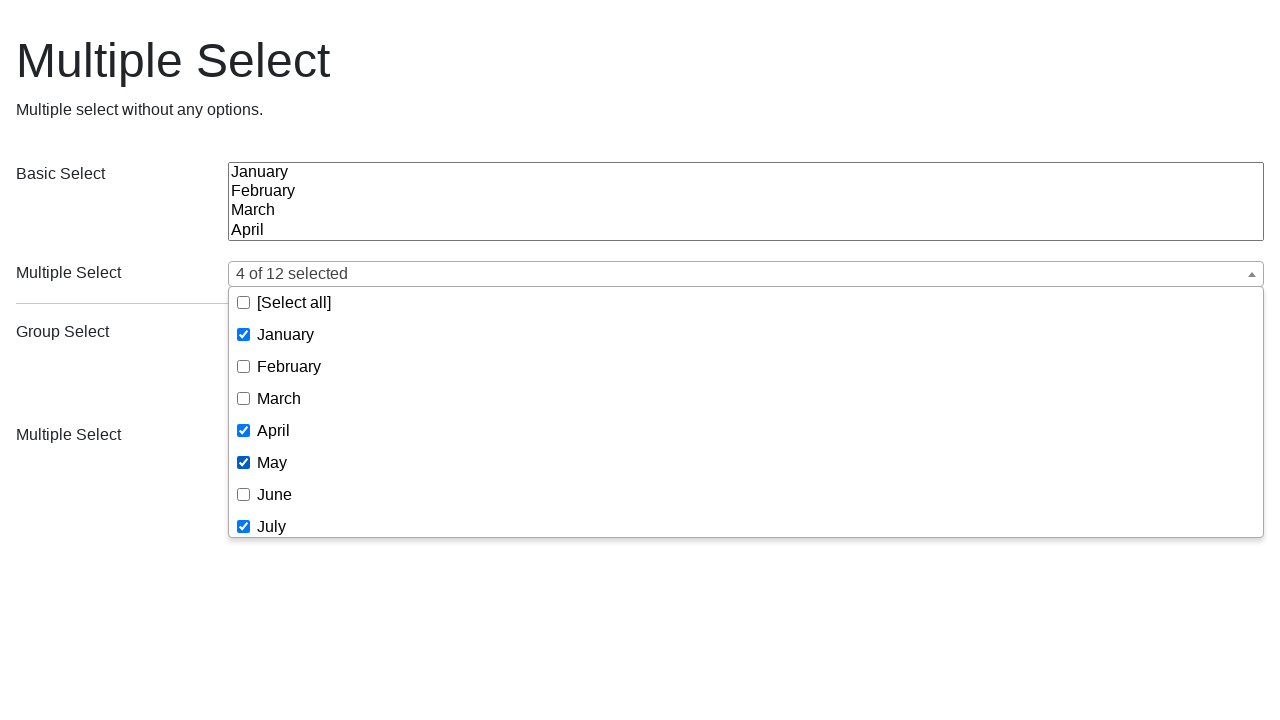